Tests JavaScript alert handling by clicking a button to trigger an alert, then accepting the alert dialog.

Starting URL: https://the-internet.herokuapp.com/javascript_alerts

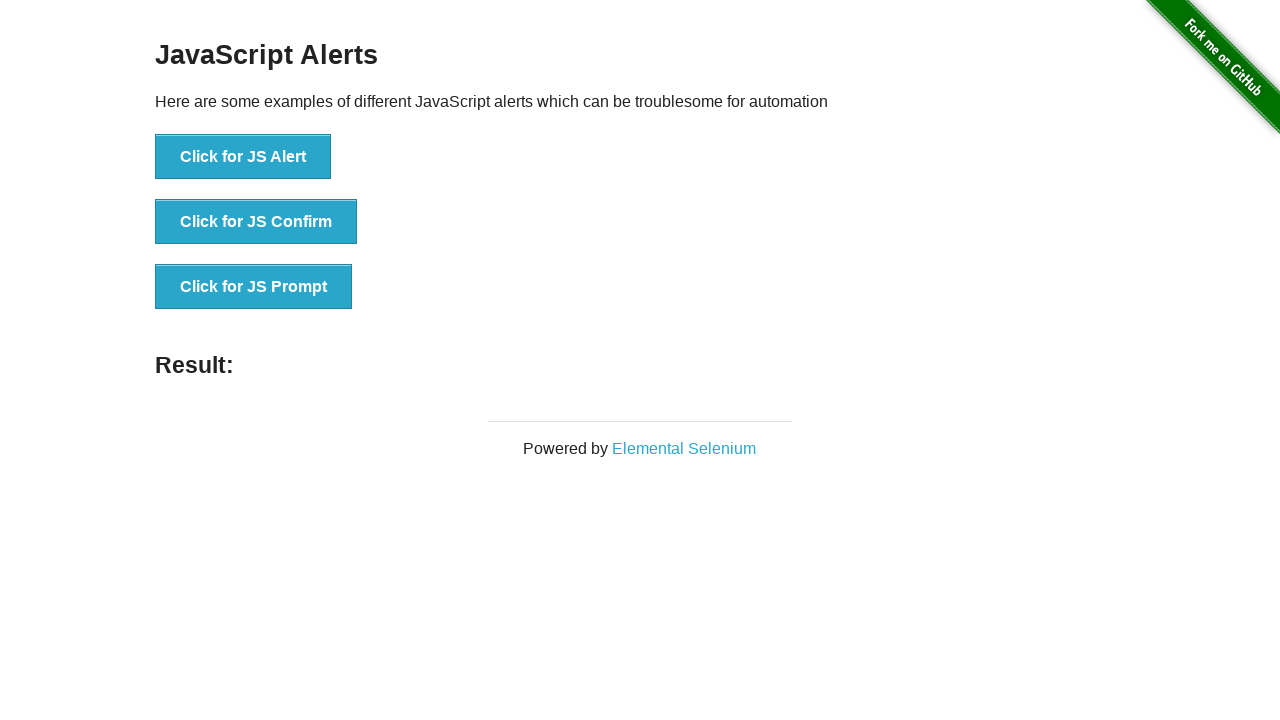

Registered dialog handler to accept alerts
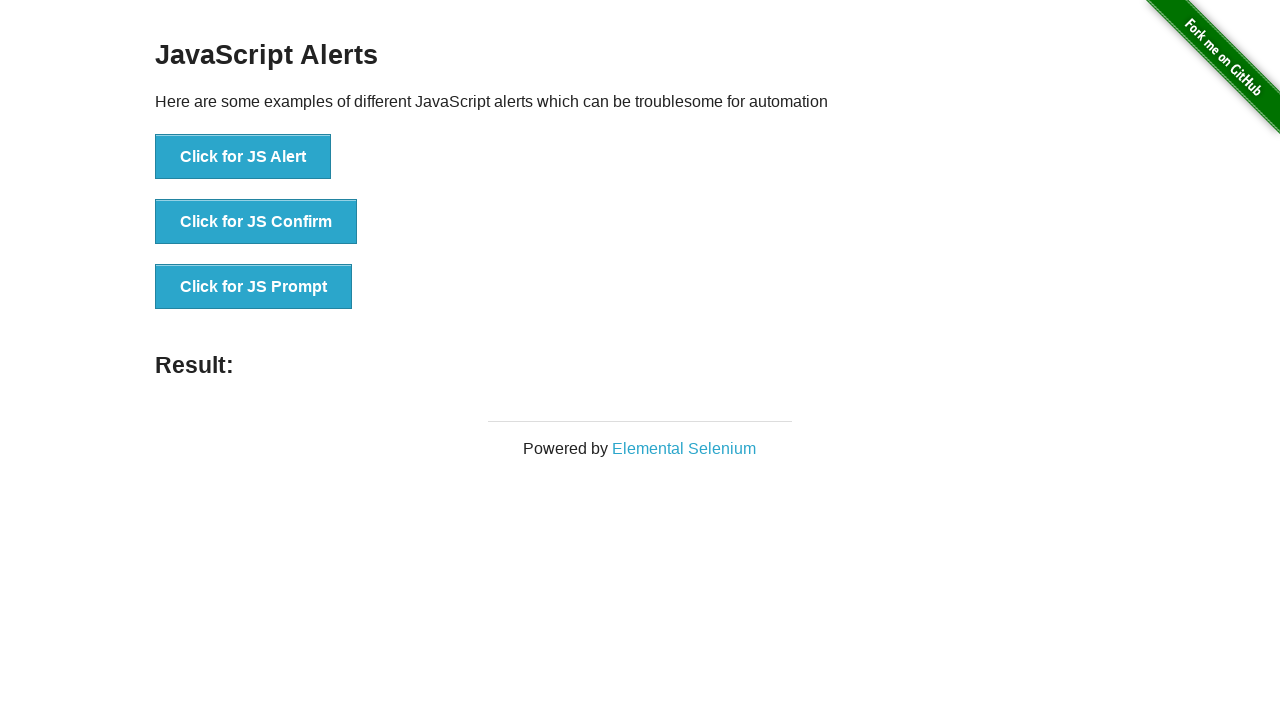

Clicked button to trigger JavaScript alert at (243, 157) on button[onclick='jsAlert()']
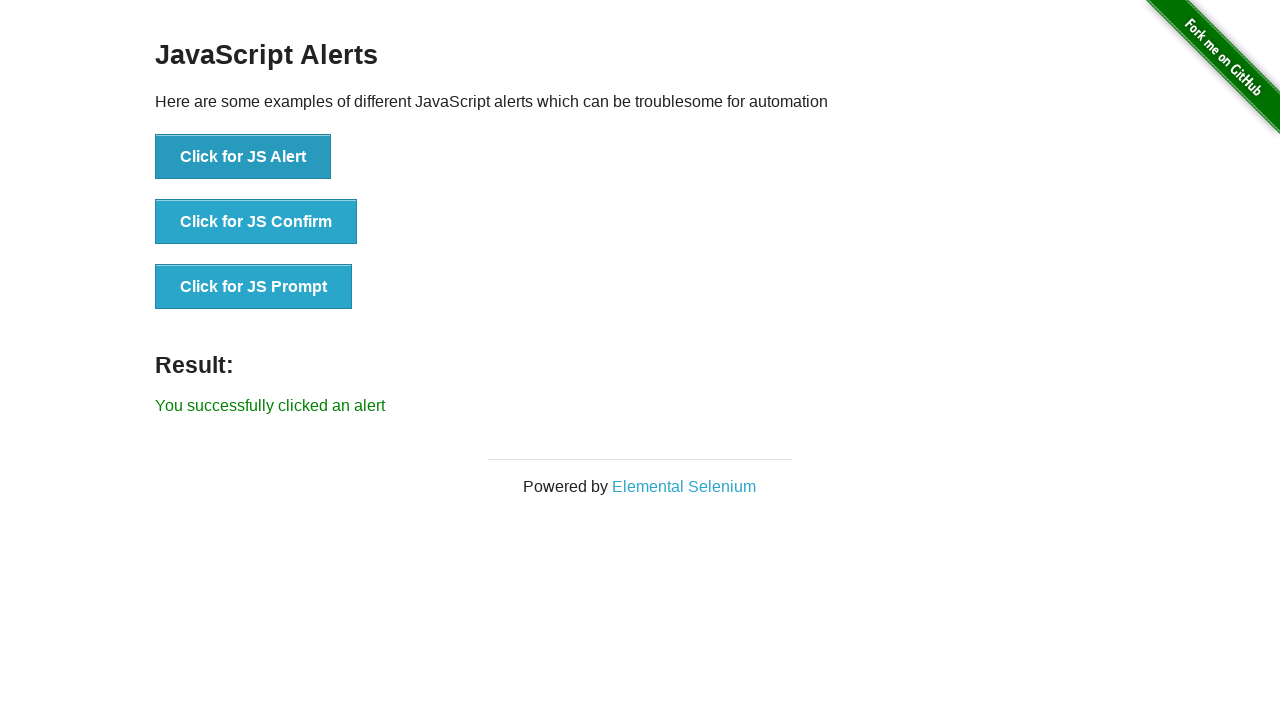

Alert was accepted and result message appeared
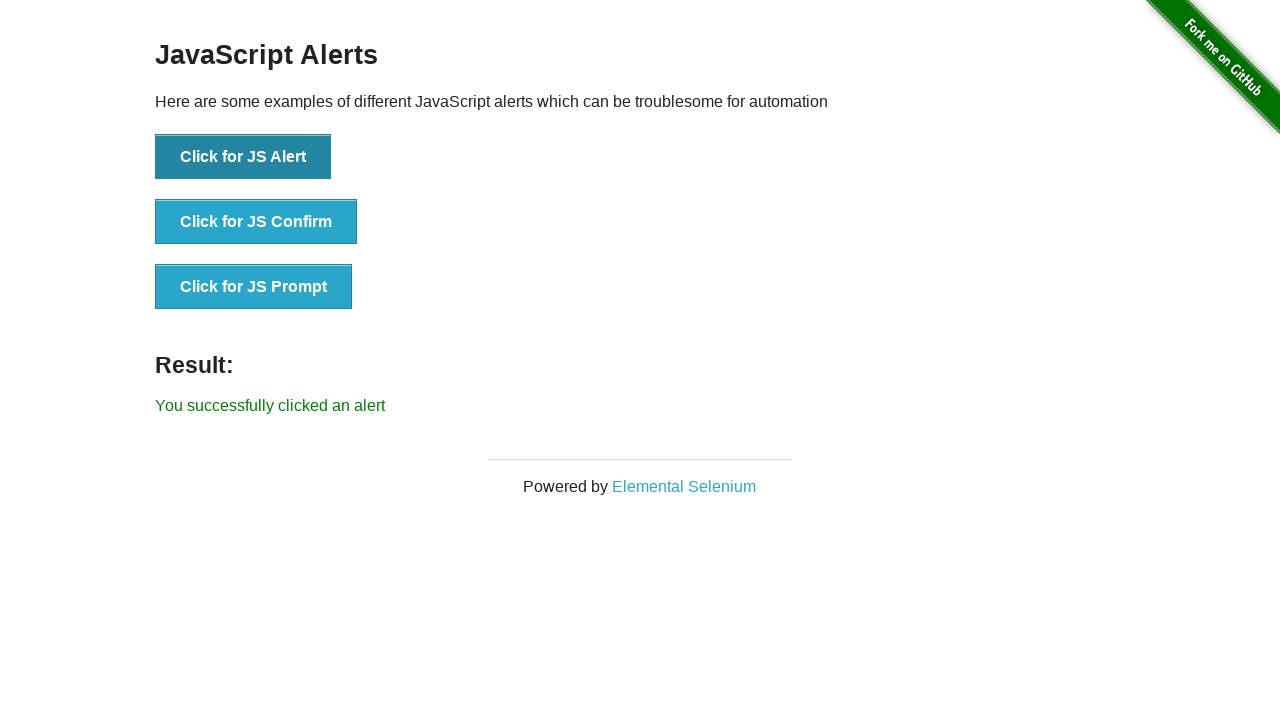

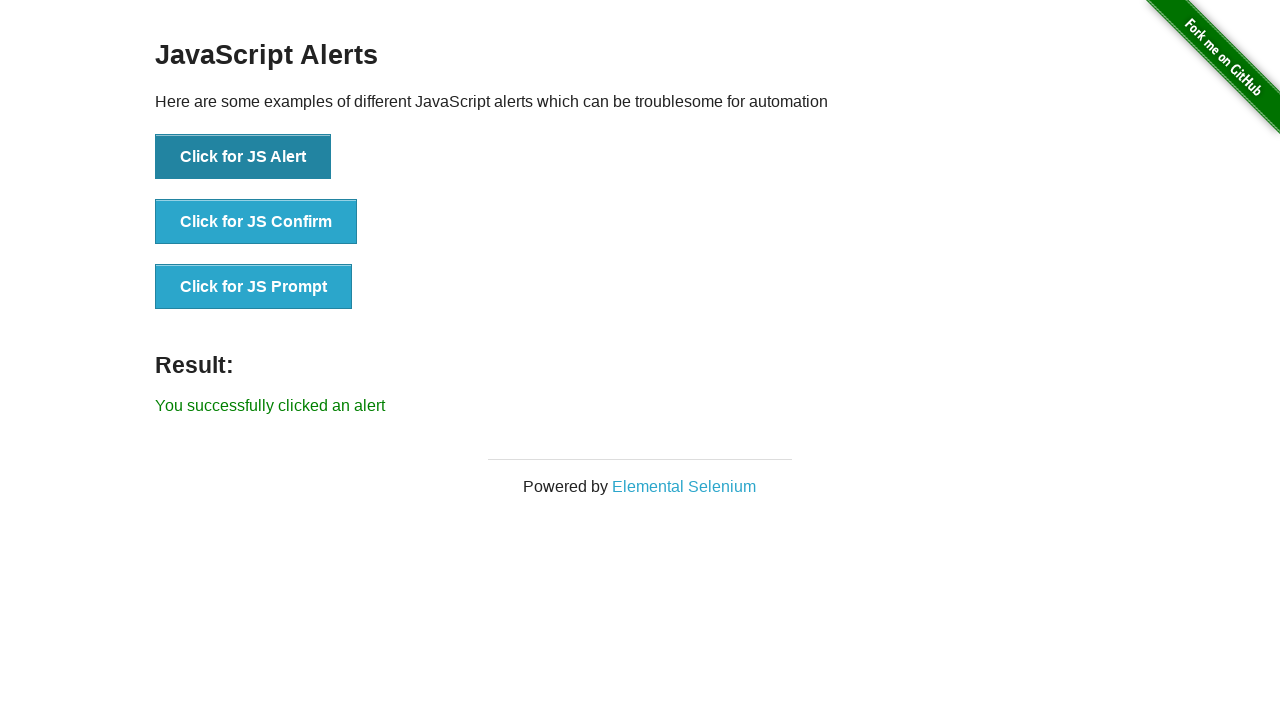